Tests clicking through a sequence of dynamically appearing buttons and verifies the success message is displayed.

Starting URL: https://testpages.herokuapp.com/styled/dynamic-buttons-simple.html

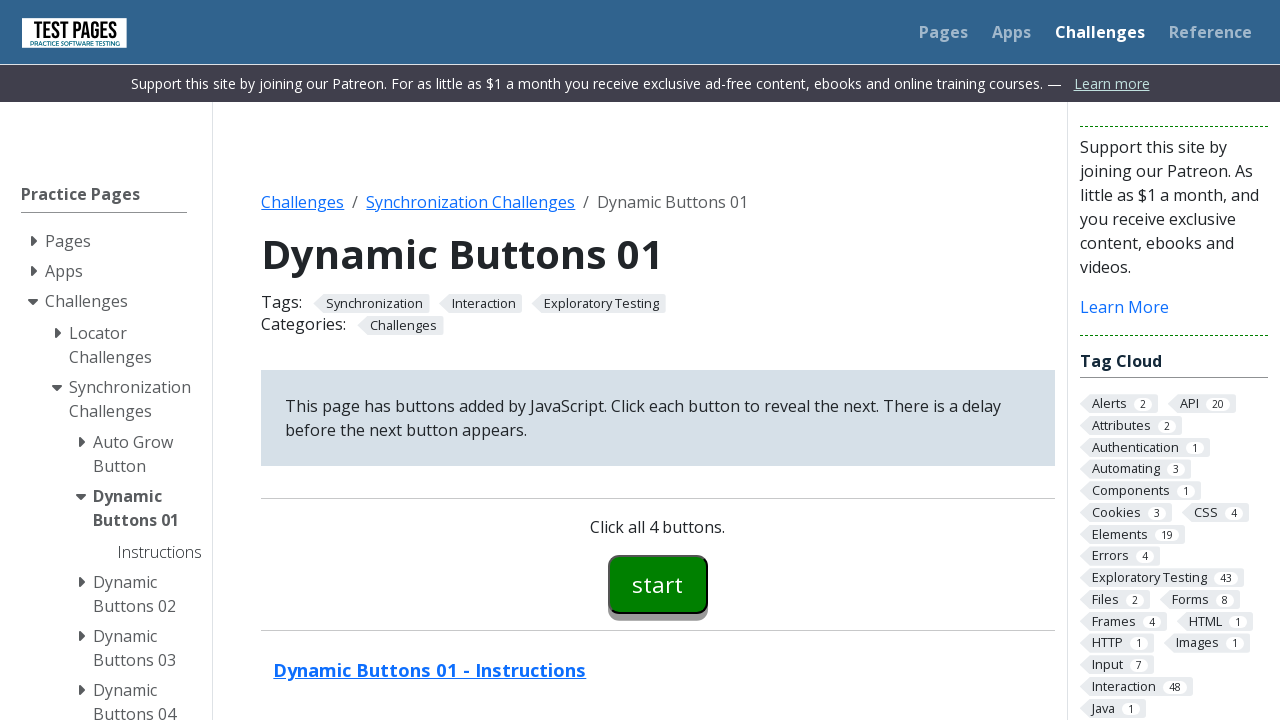

Navigated to dynamic buttons test page
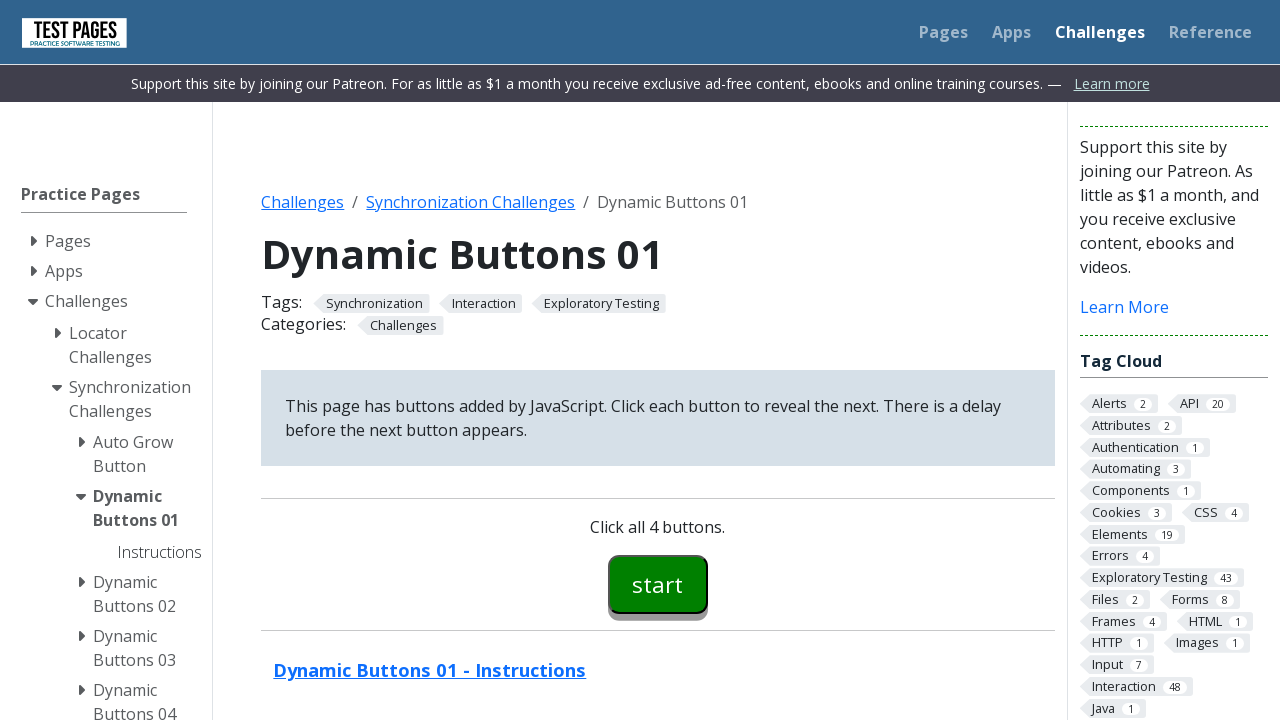

Clicked start button (button00) at (658, 584) on #button00
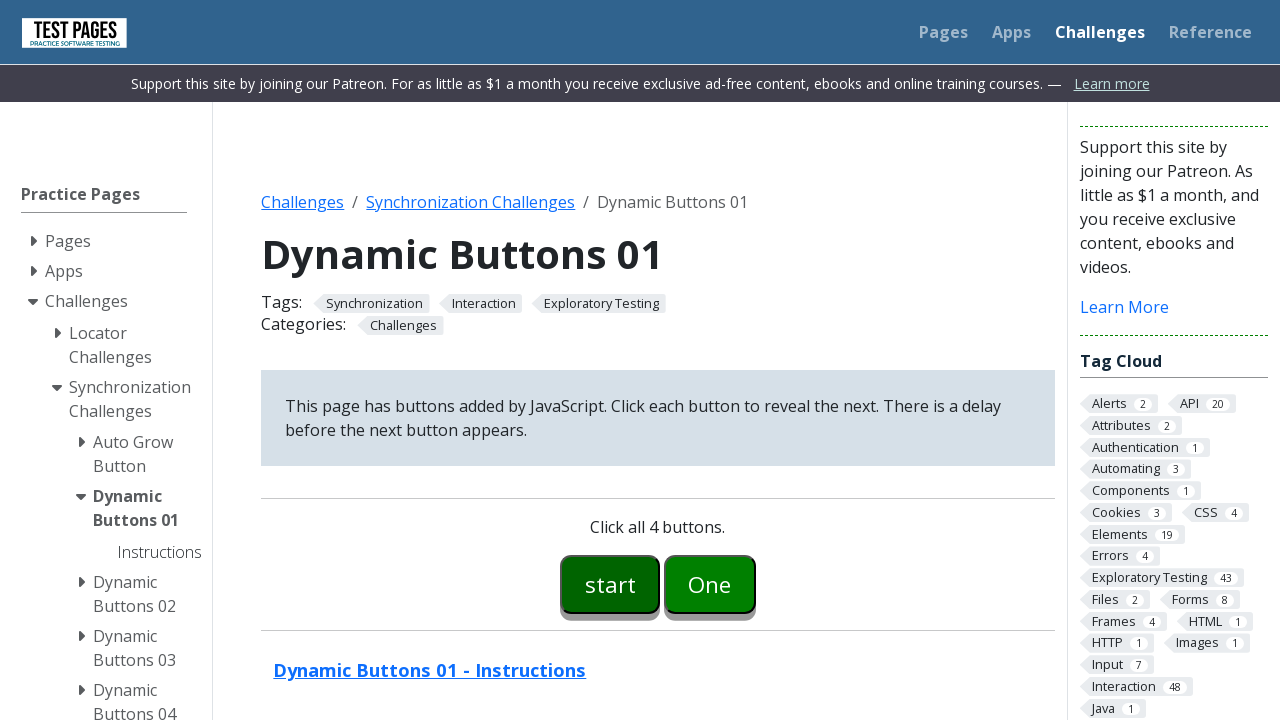

Clicked first dynamically appearing button (button01) at (710, 584) on #button01
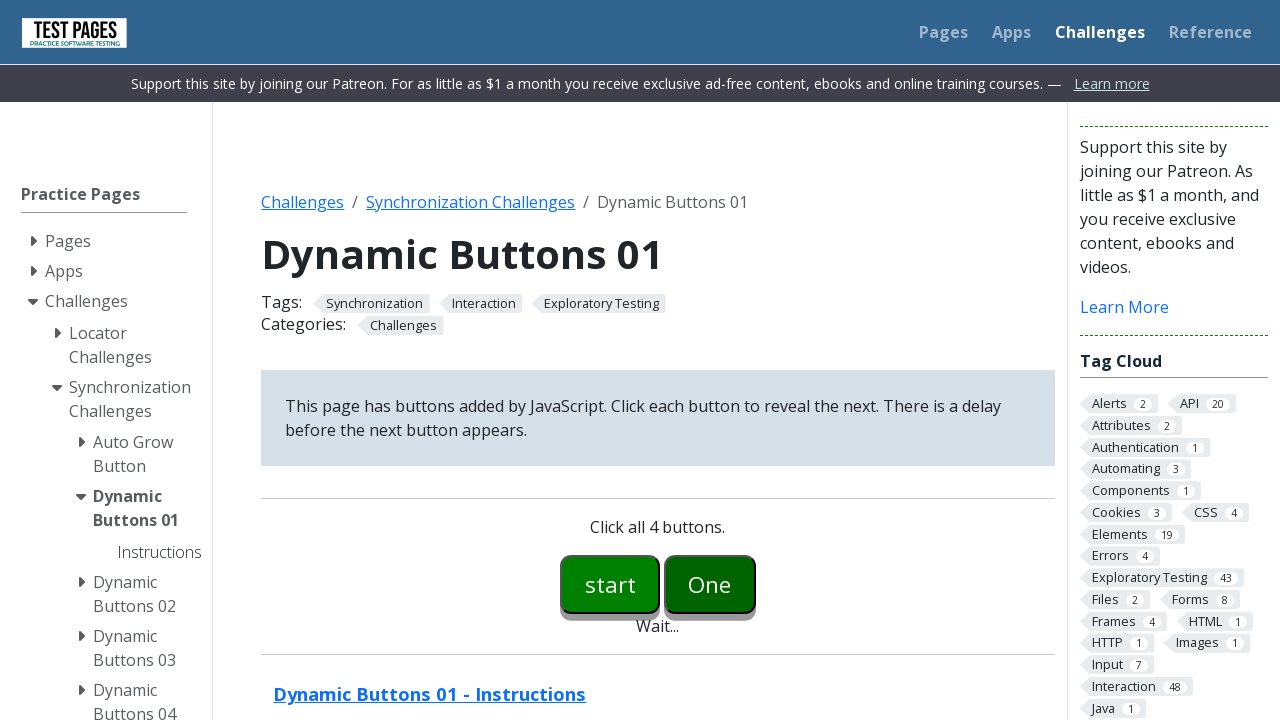

Clicked second dynamically appearing button (button02) at (756, 584) on #button02
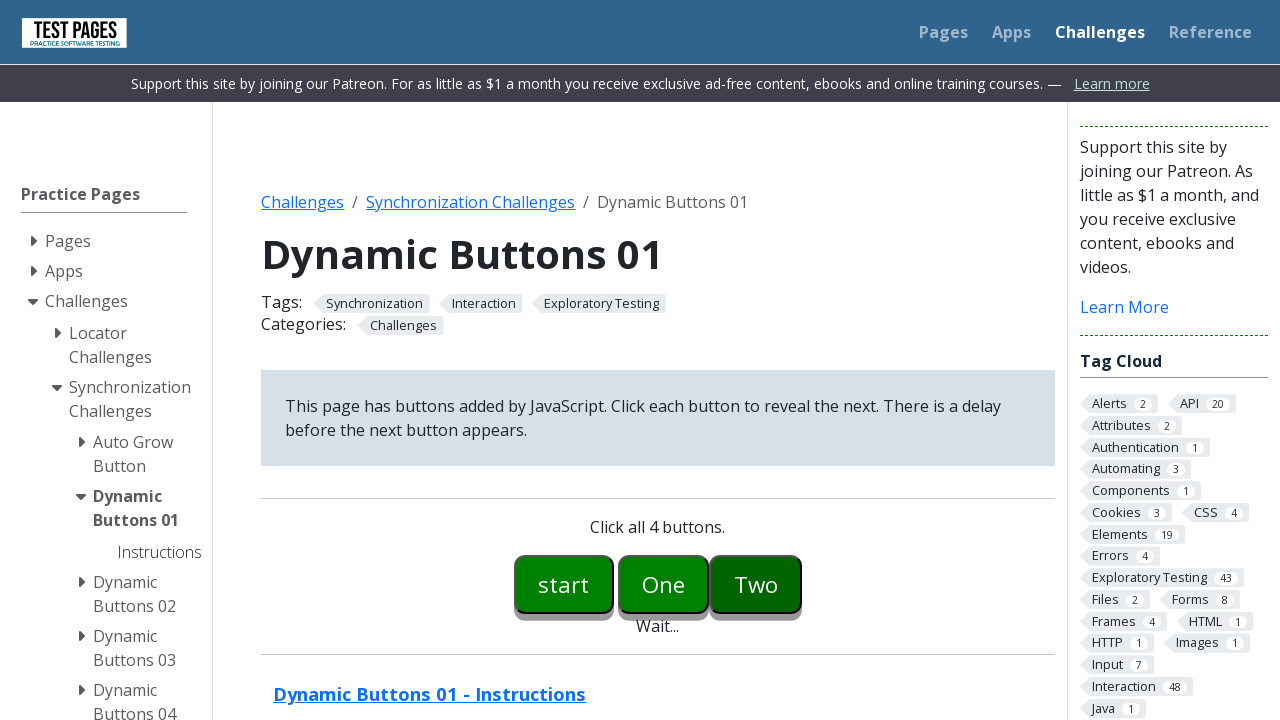

Clicked third dynamically appearing button (button03) at (802, 584) on #button03
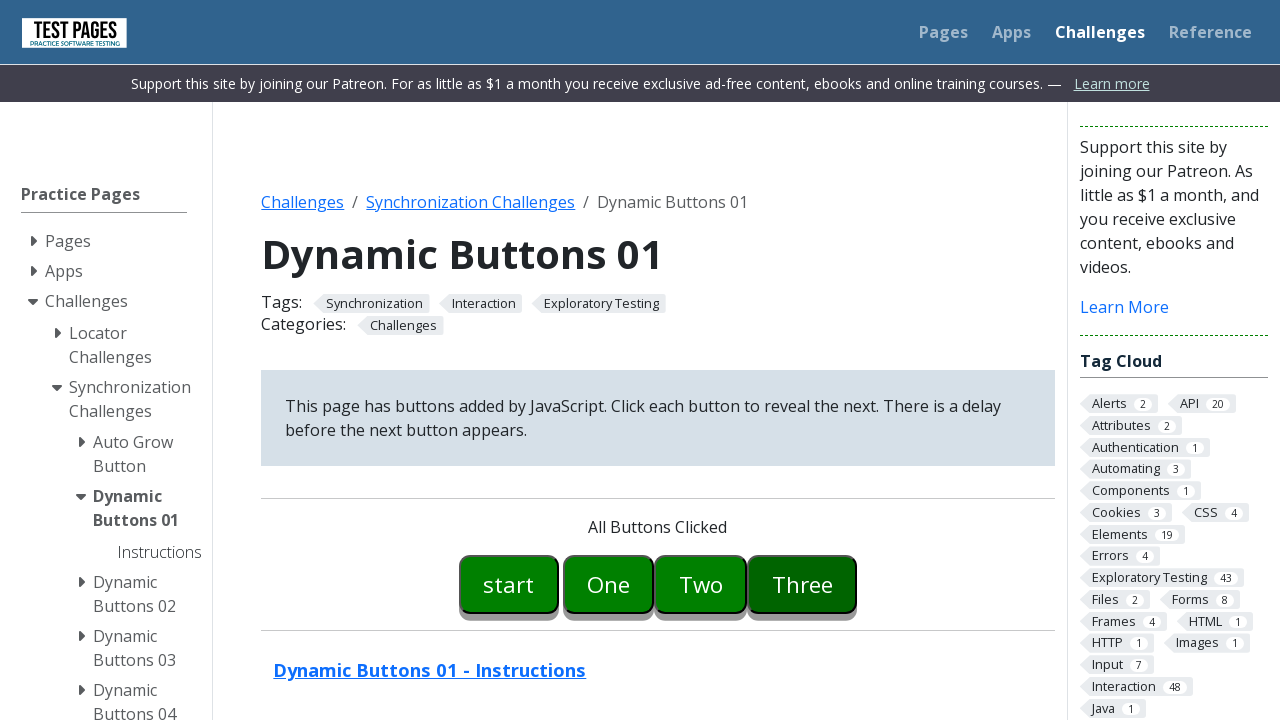

Located success message element
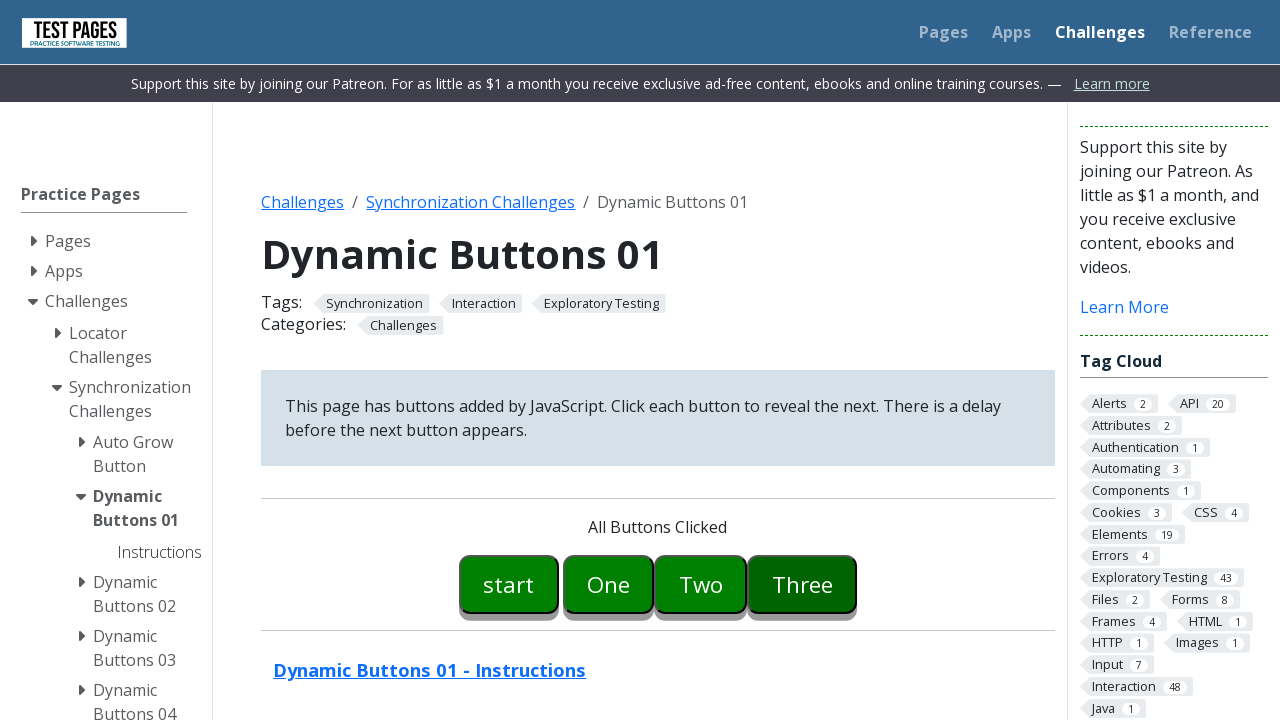

Verified success message 'All Buttons Clicked' is displayed
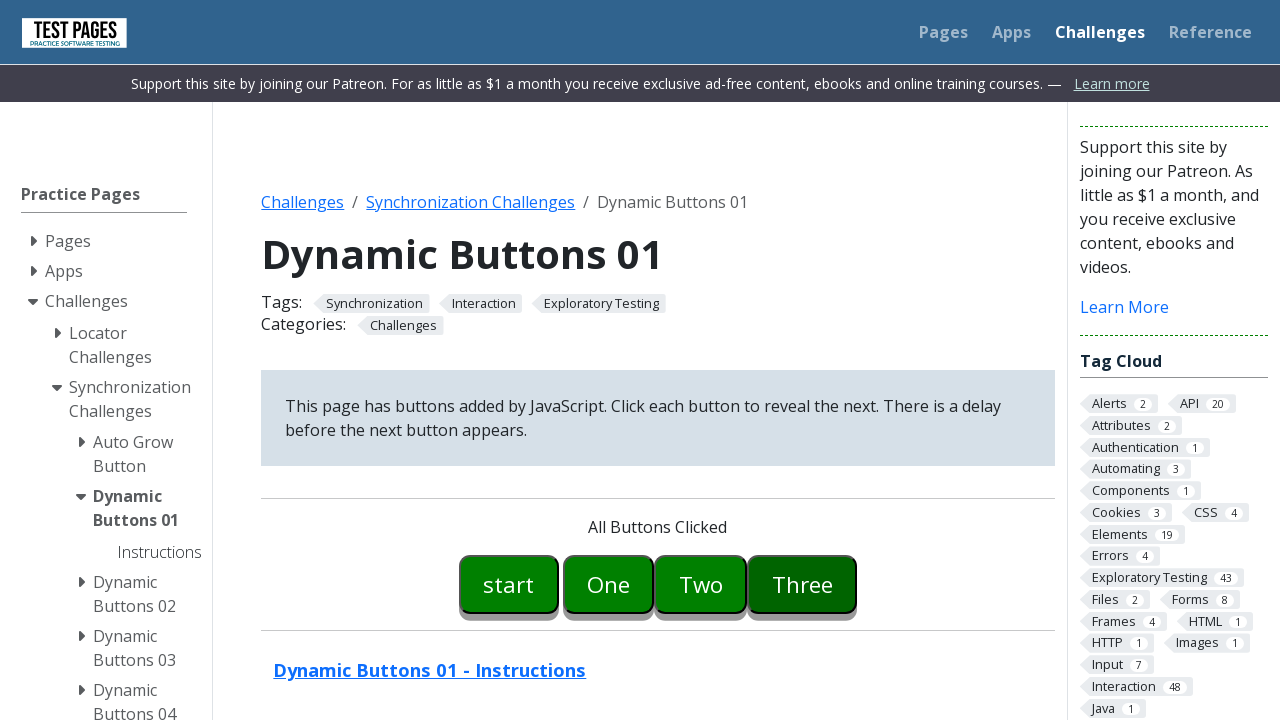

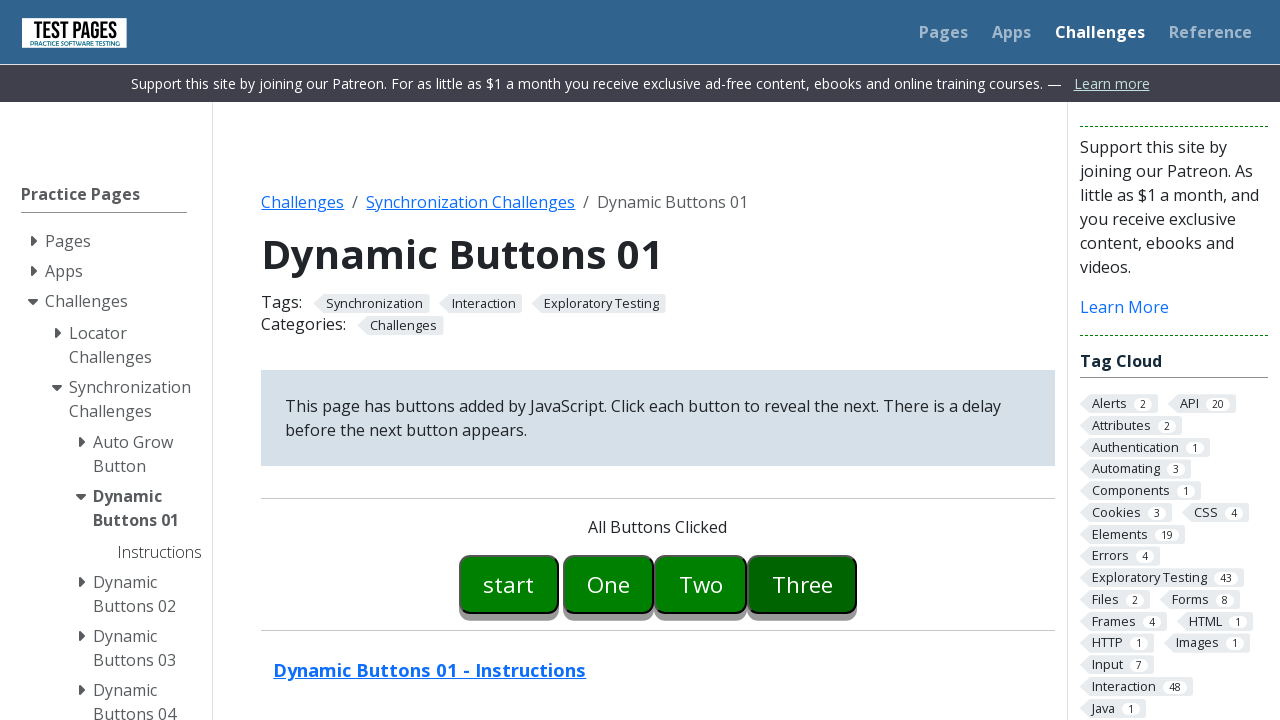